Verifies that the LSU Libraries Government Documents page loads correctly by checking the page title contains 'LSU Libraries'

Starting URL: https://www.lib.lsu.edu/collections/govdocs

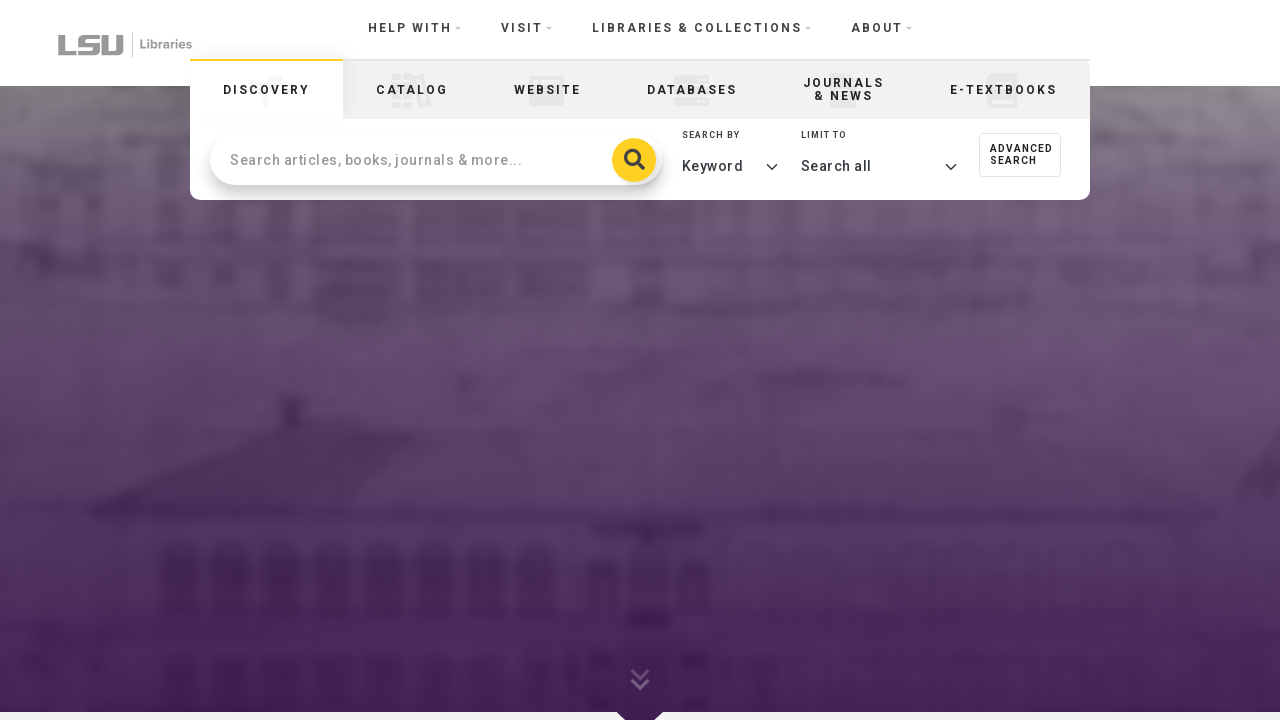

Navigated to LSU Libraries Government Documents page
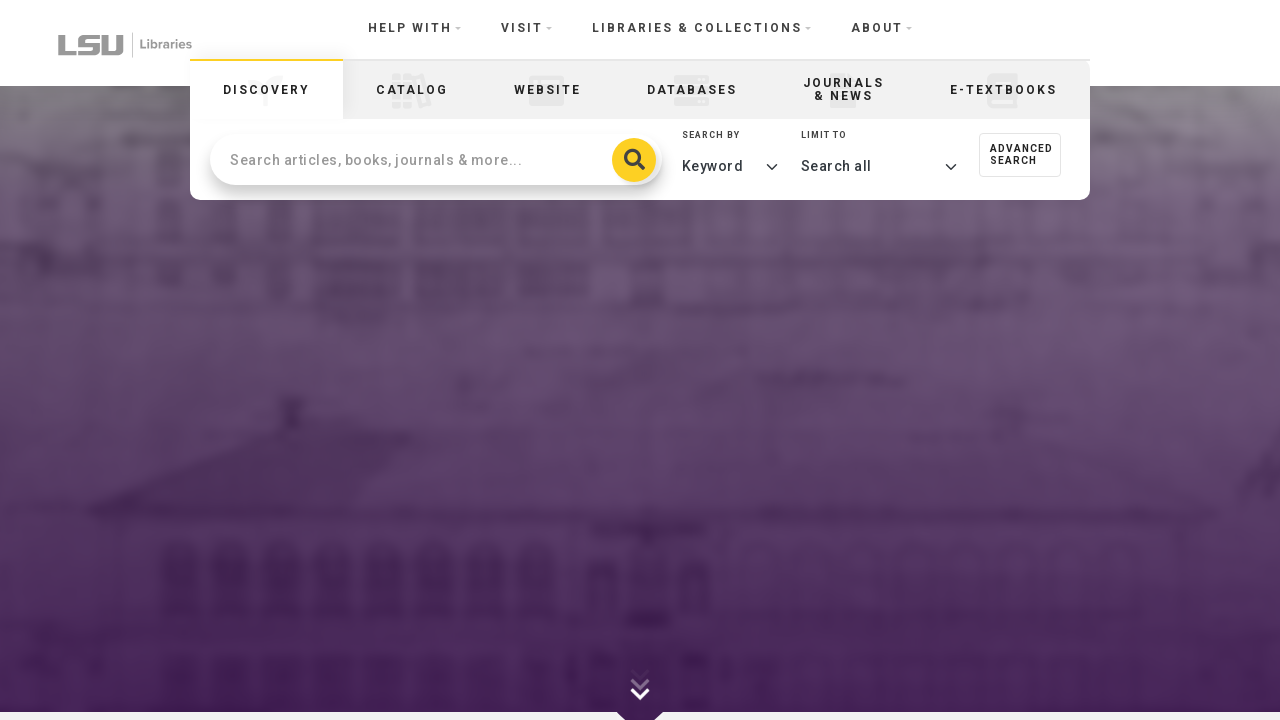

Verified page title contains 'LSU Libraries'
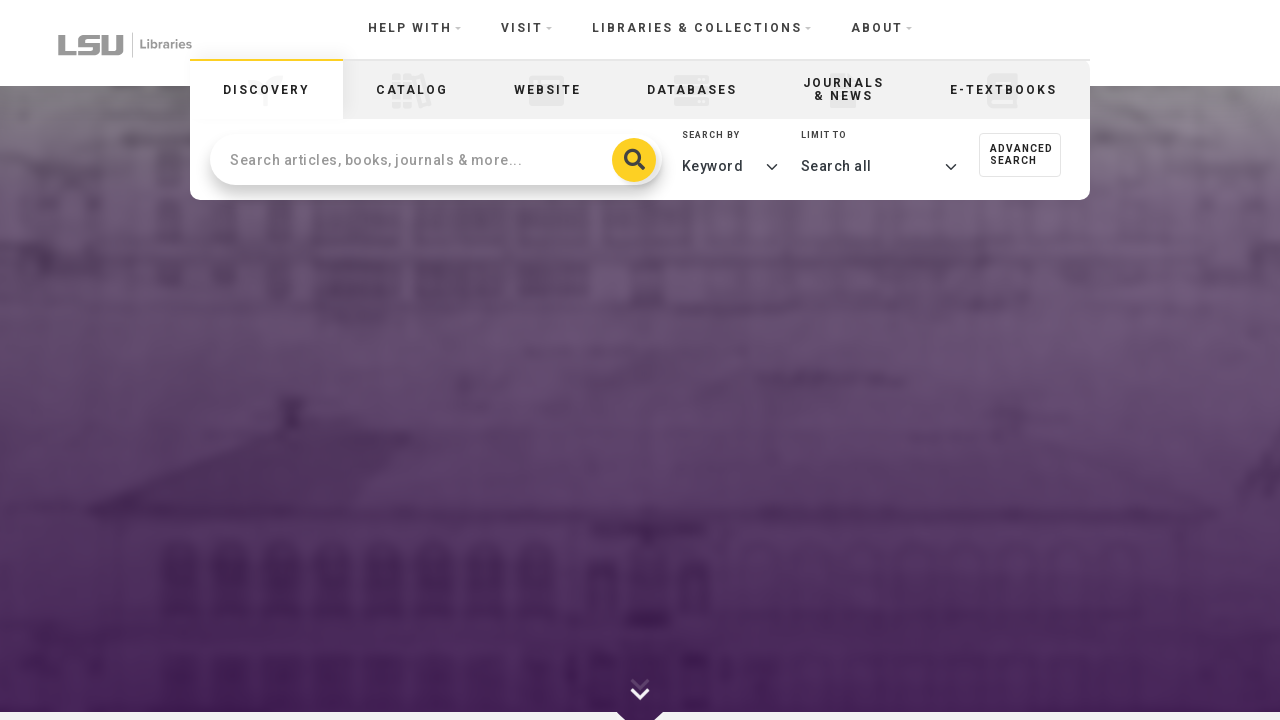

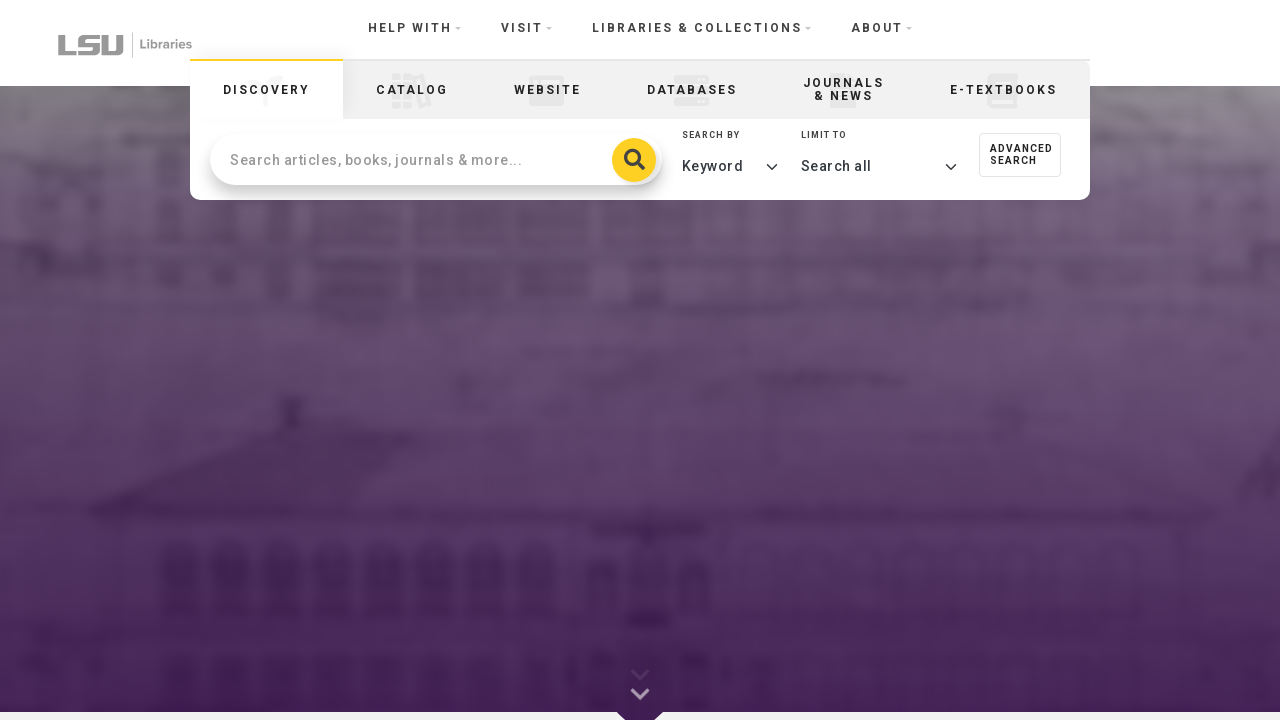